Tests the contact form functionality by selecting a subject from dropdown, entering email and message, submitting the form, and verifying the success message appears.

Starting URL: https://shop.one-shore.com/index.php?controller=contact

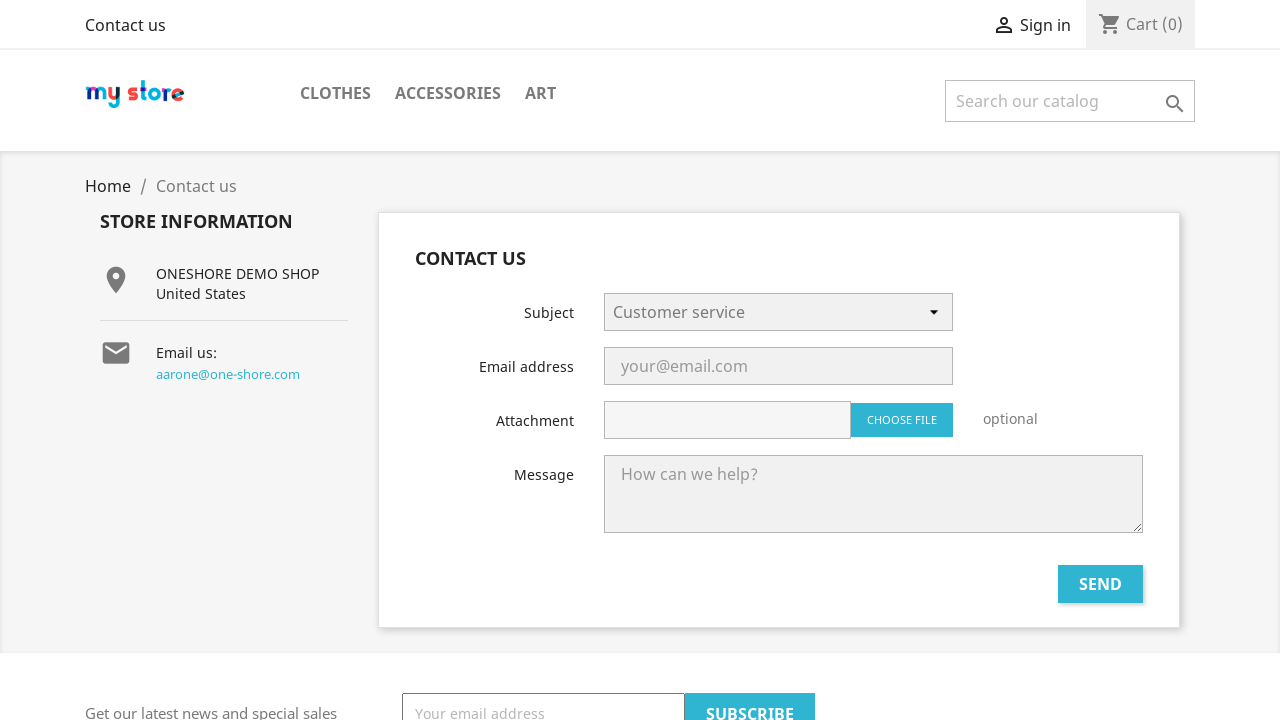

Contact form dropdown selector loaded
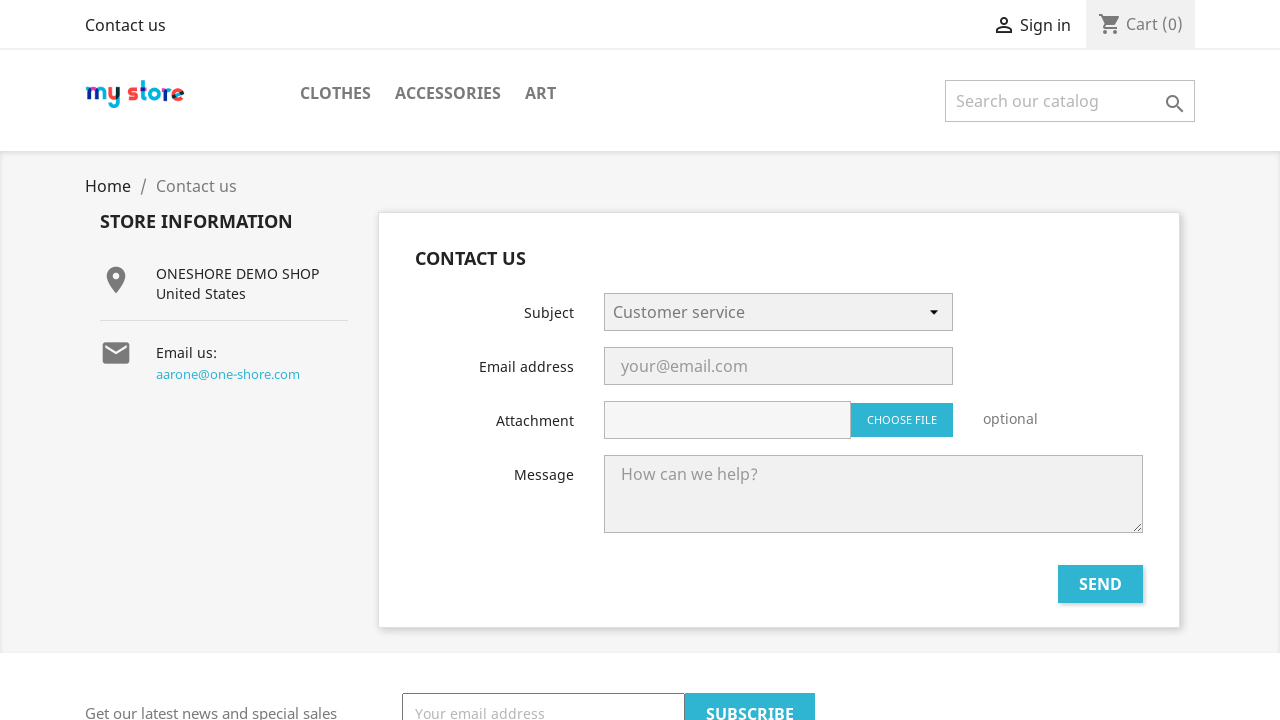

Selected 'Webmaster' from subject dropdown on .contact-form select[name=id_contact]
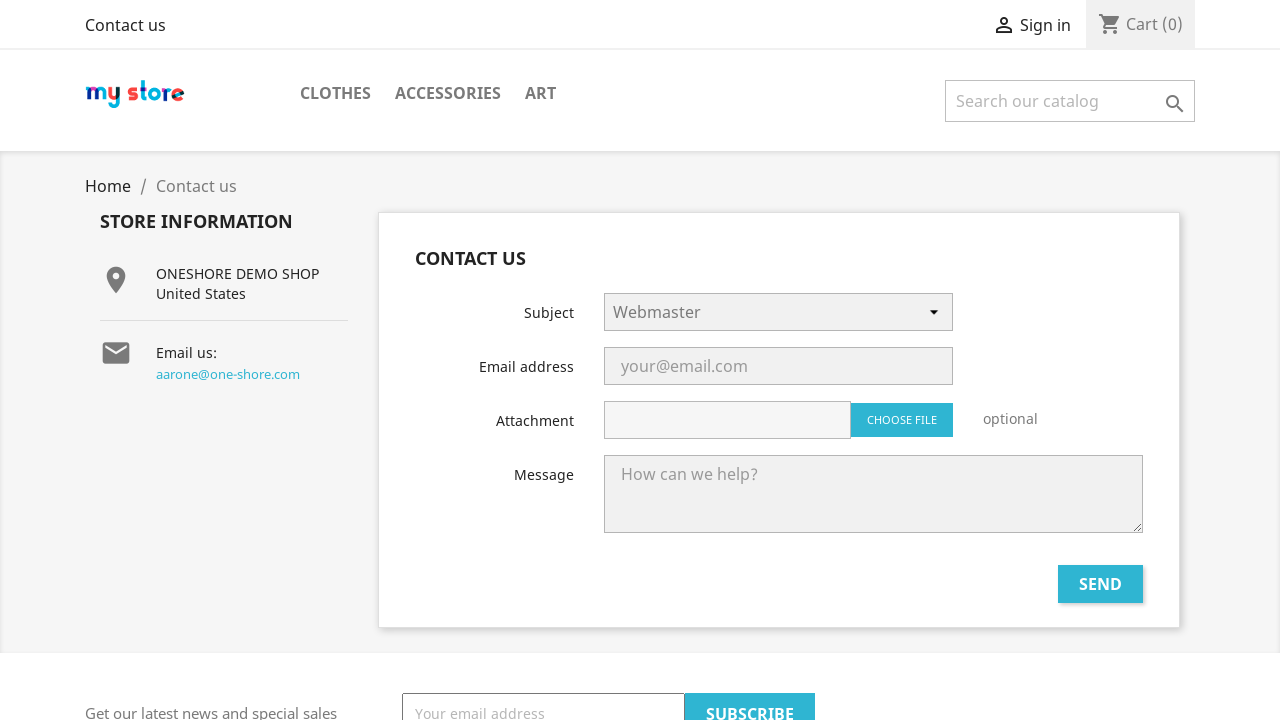

Entered email address 'customer_inquiry@example.com' on .contact-form input[type=email]
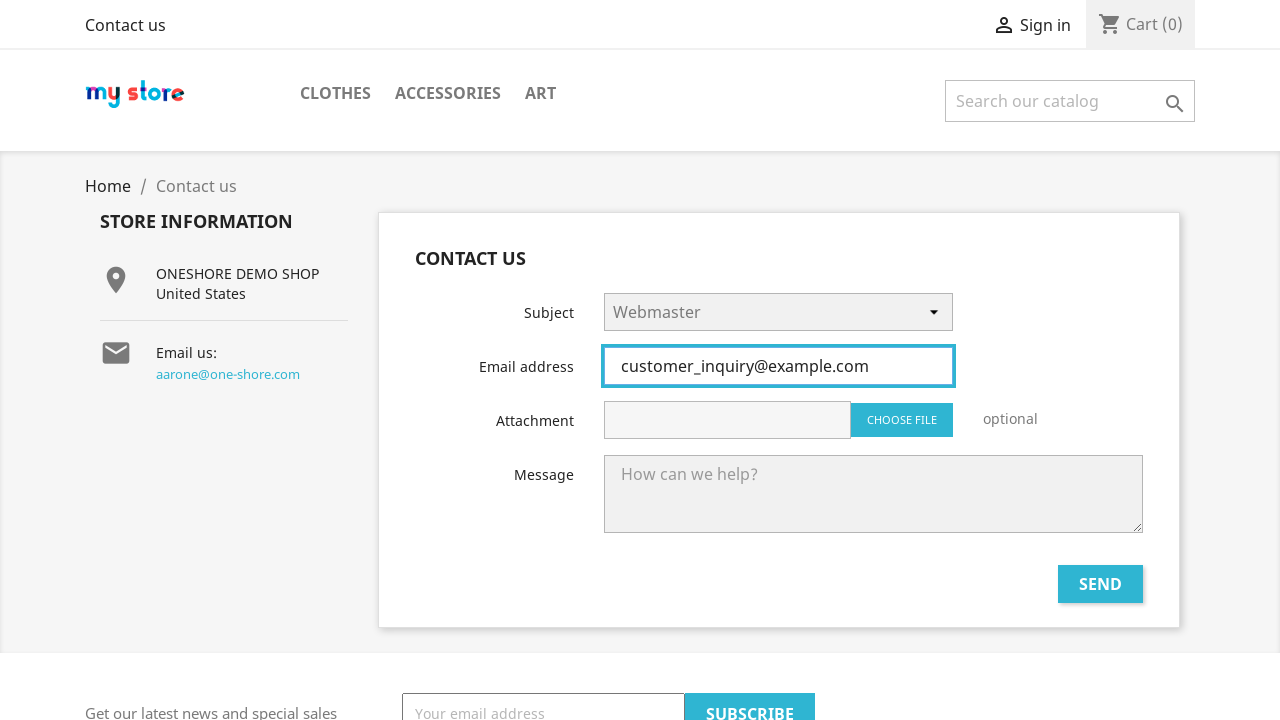

Entered message in textarea field on .contact-form textarea[name=message]
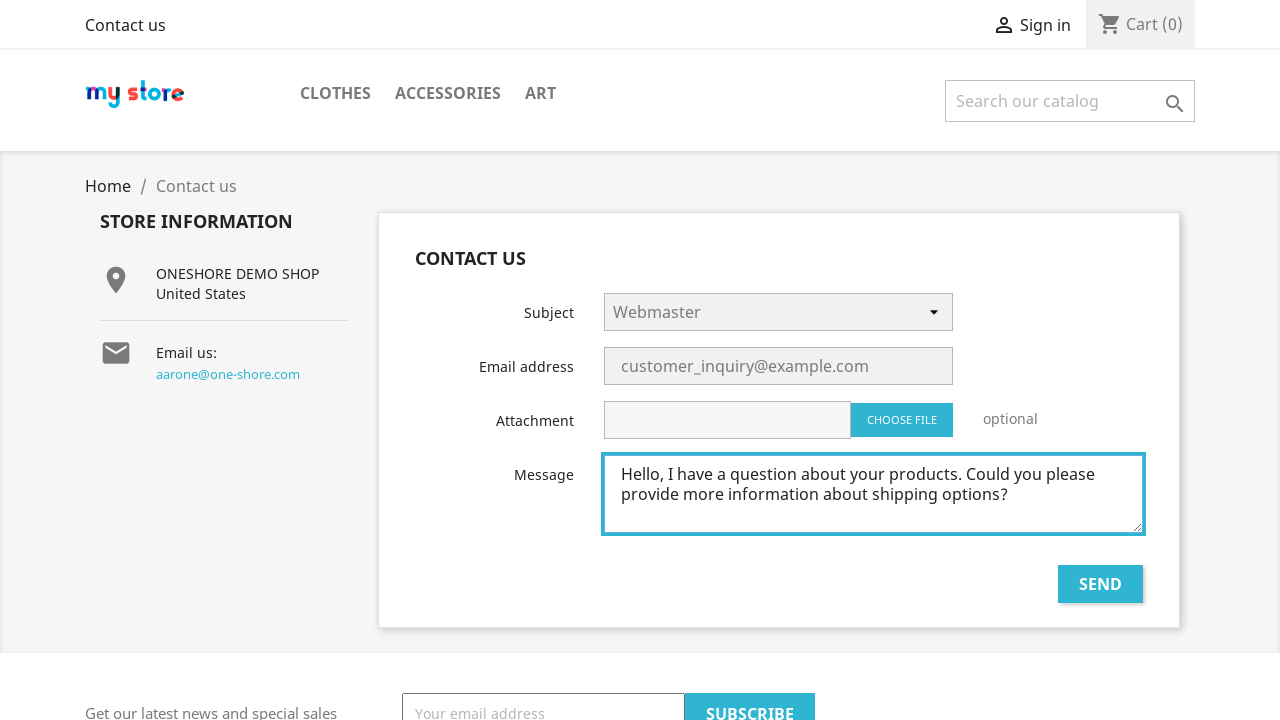

Clicked Send button to submit contact form at (1100, 584) on .contact-form input[type=submit][value=Send]
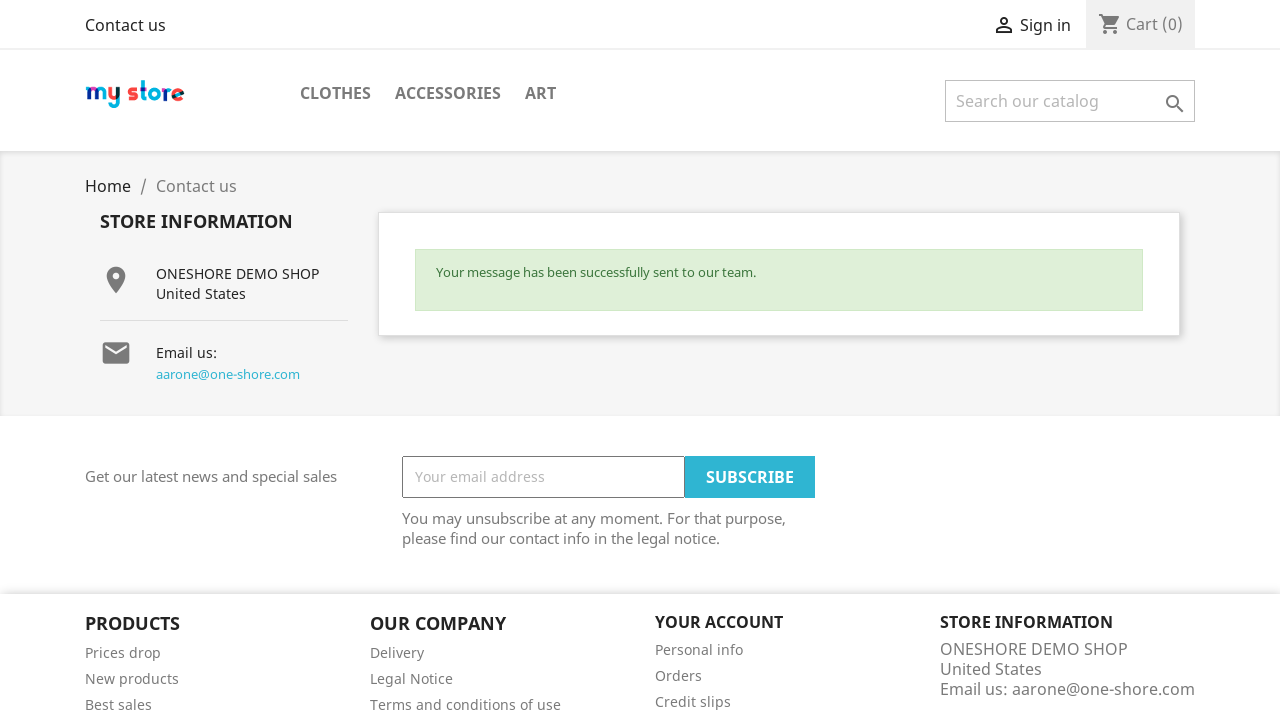

Success message appeared confirming form submission
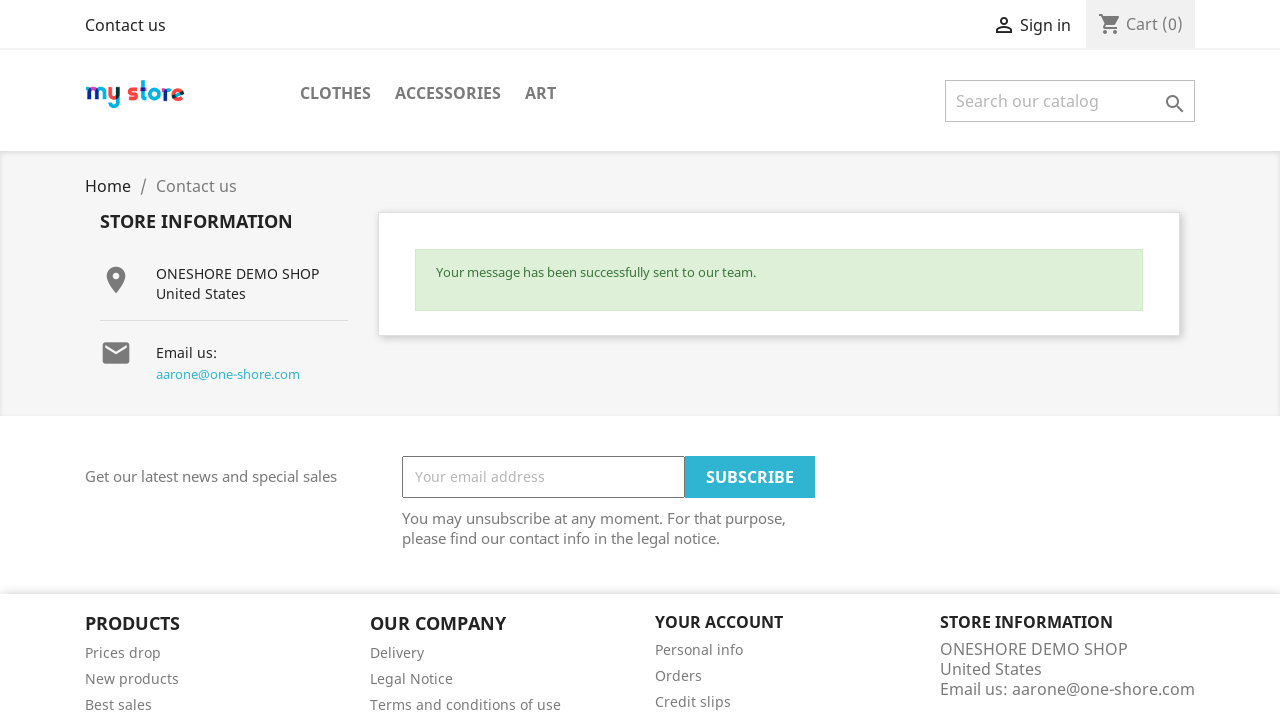

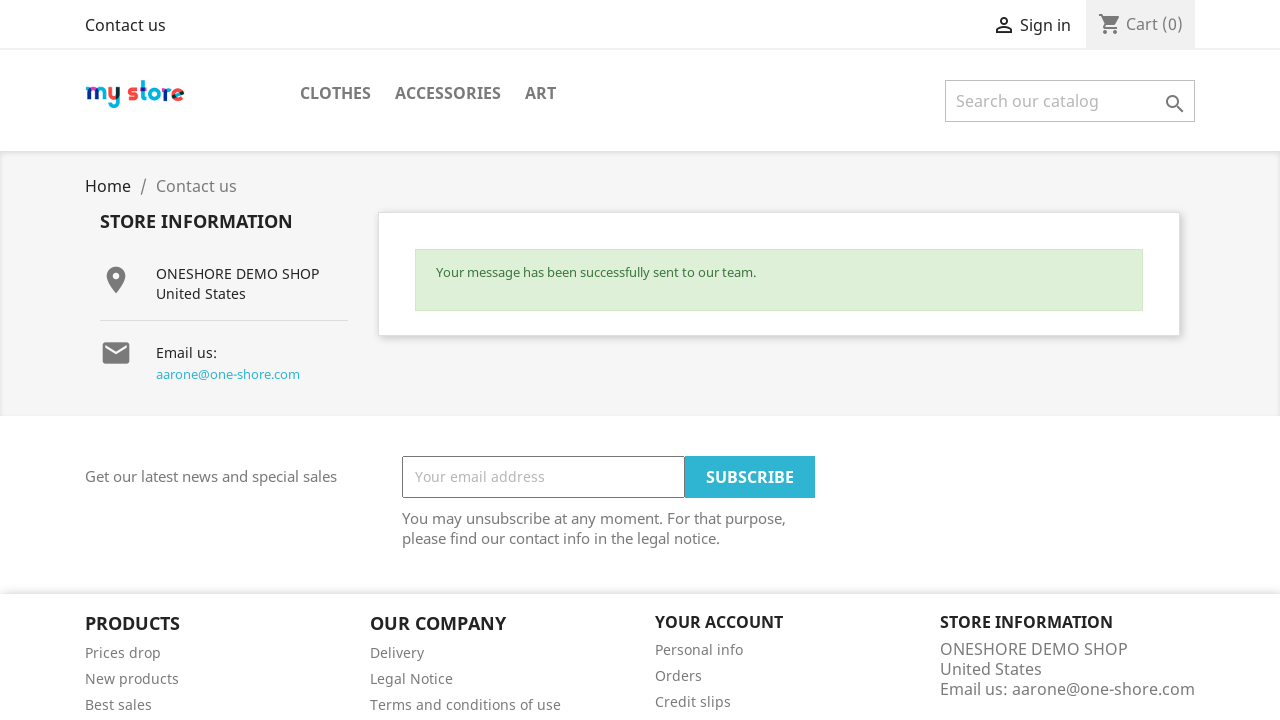